Tests device emulation by setting mobile device metrics (iPhone X-like dimensions: 375x812) and navigating to the Selenium website to verify mobile rendering.

Starting URL: https://selenium.dev/

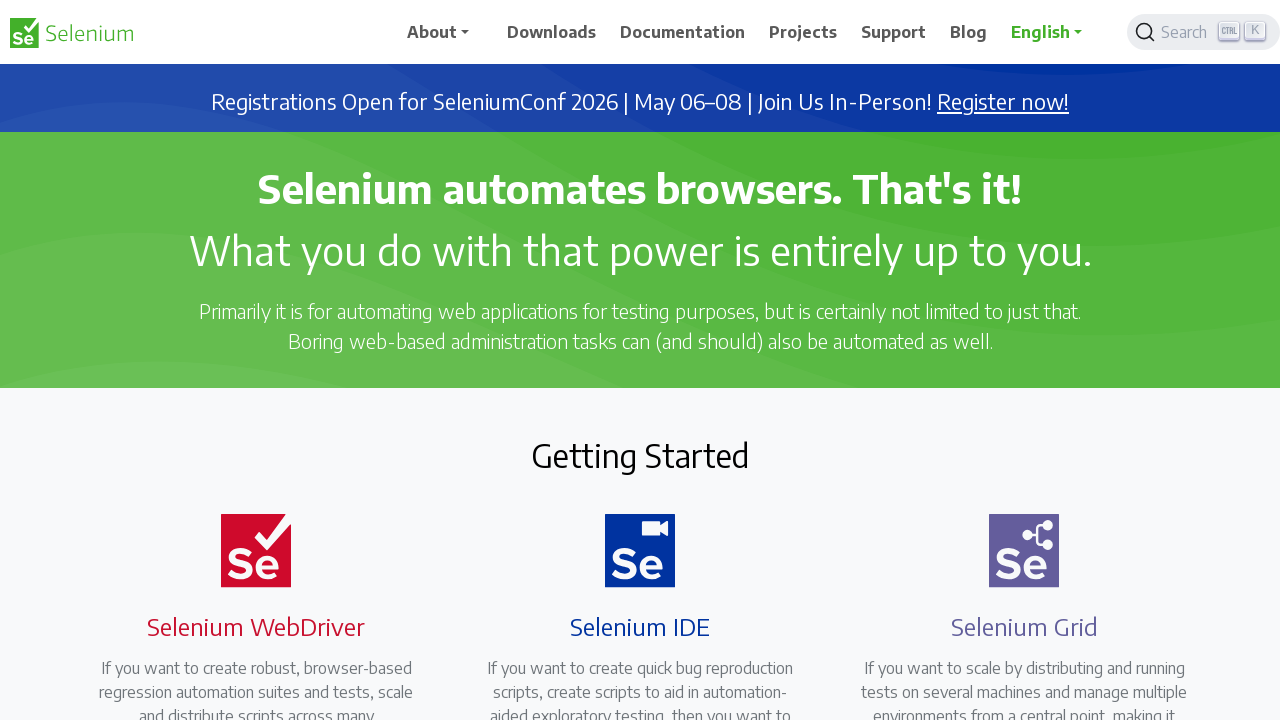

Set viewport to iPhone X-like dimensions (375x812) for mobile device emulation
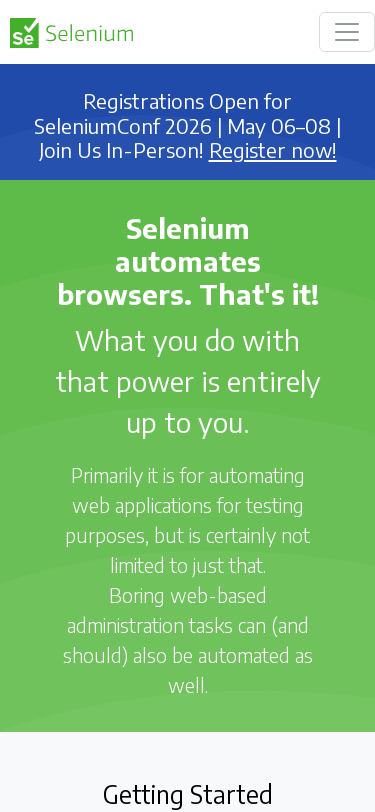

Waited for page to reach network idle state on mobile viewport
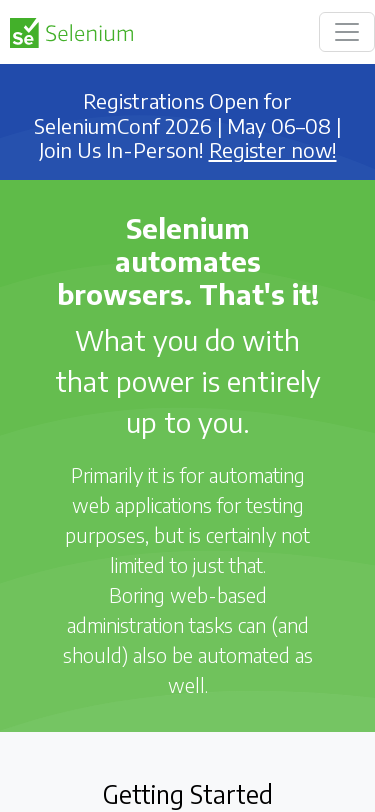

Verified main content loaded by confirming body element is present
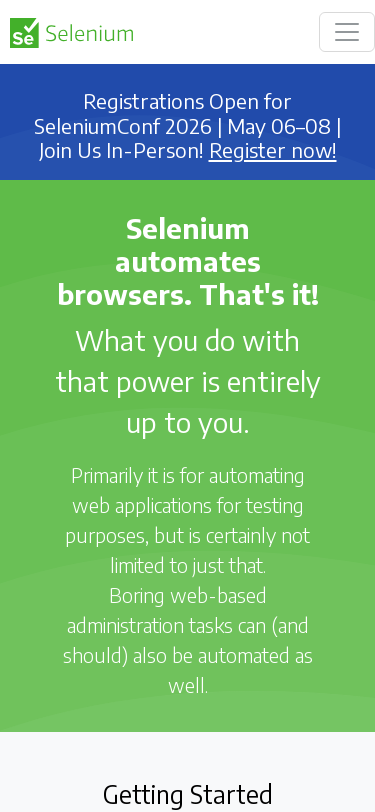

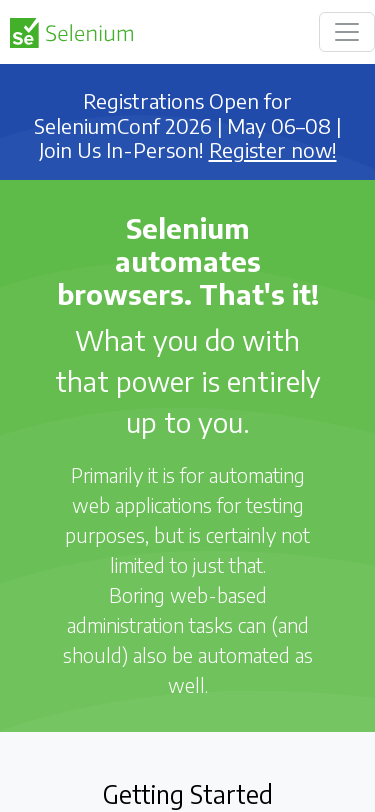